Tests an explicit wait scenario where the user waits for a price to change to $100, then clicks a book button, calculates an answer based on a displayed value, fills in the answer field, and submits the solution.

Starting URL: http://suninjuly.github.io/explicit_wait2.html

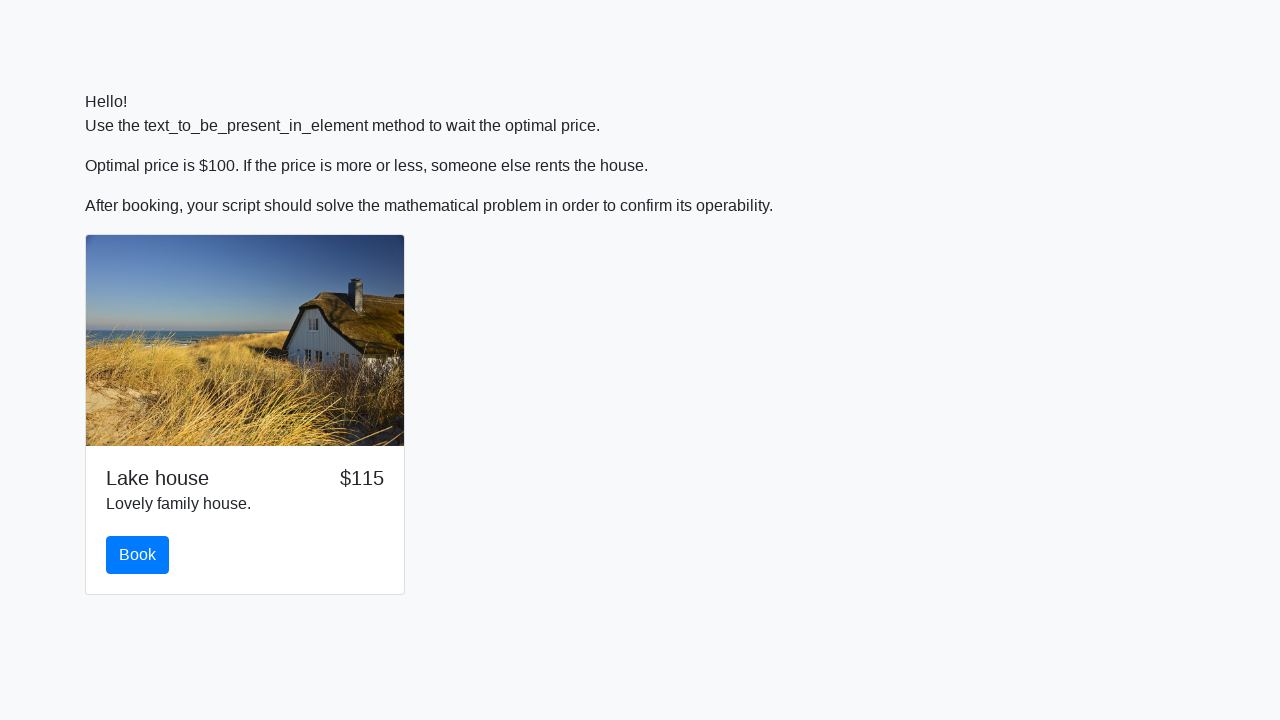

Waited for price to change to $100
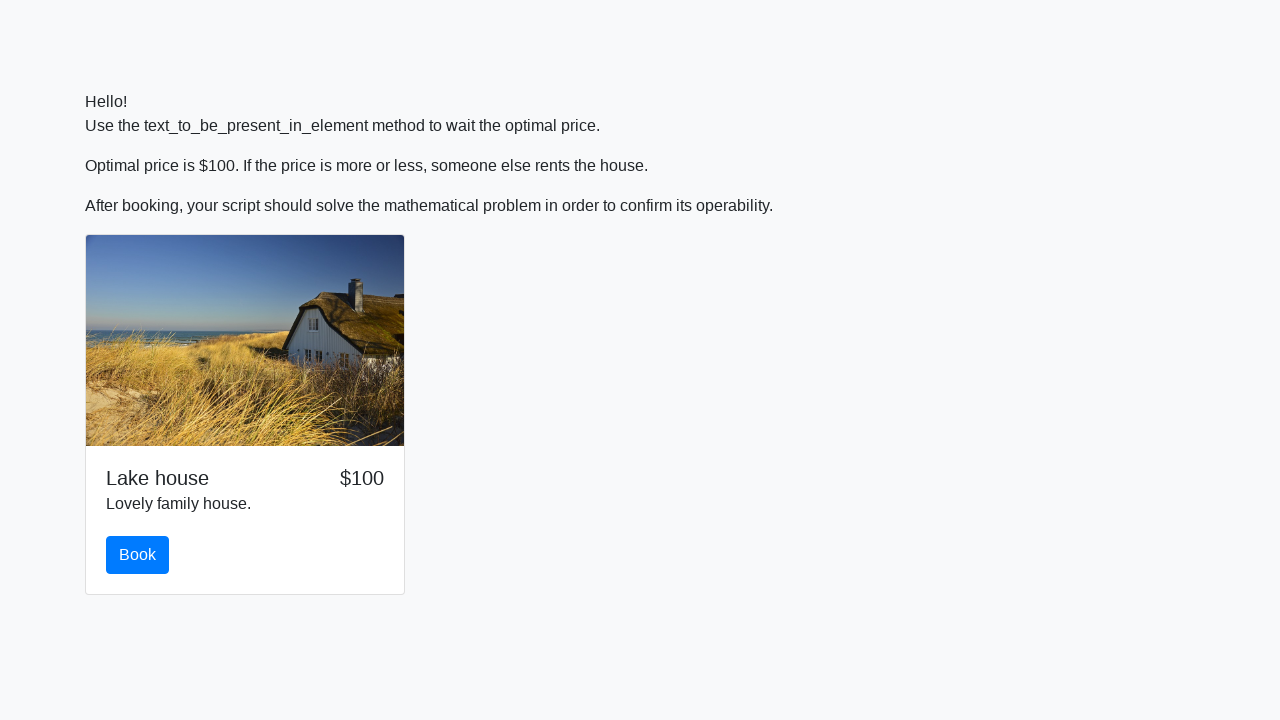

Clicked the book button at (138, 555) on #book
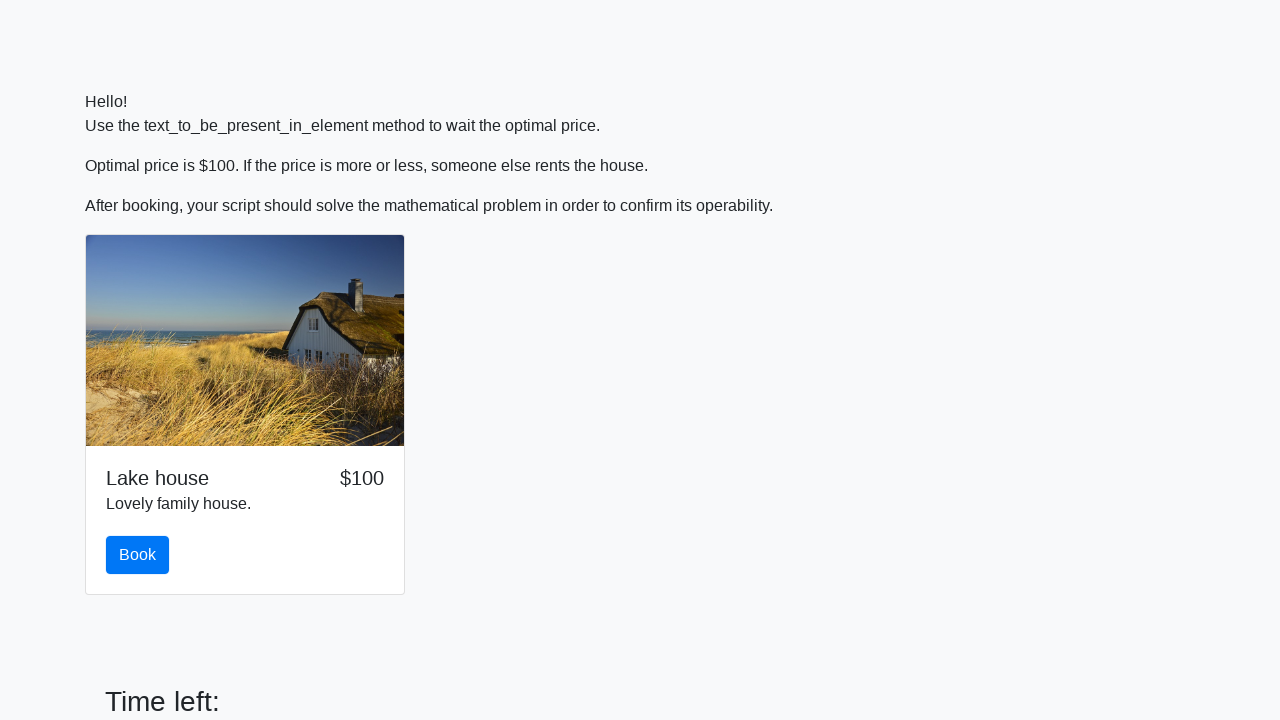

Retrieved input value for calculation: 580
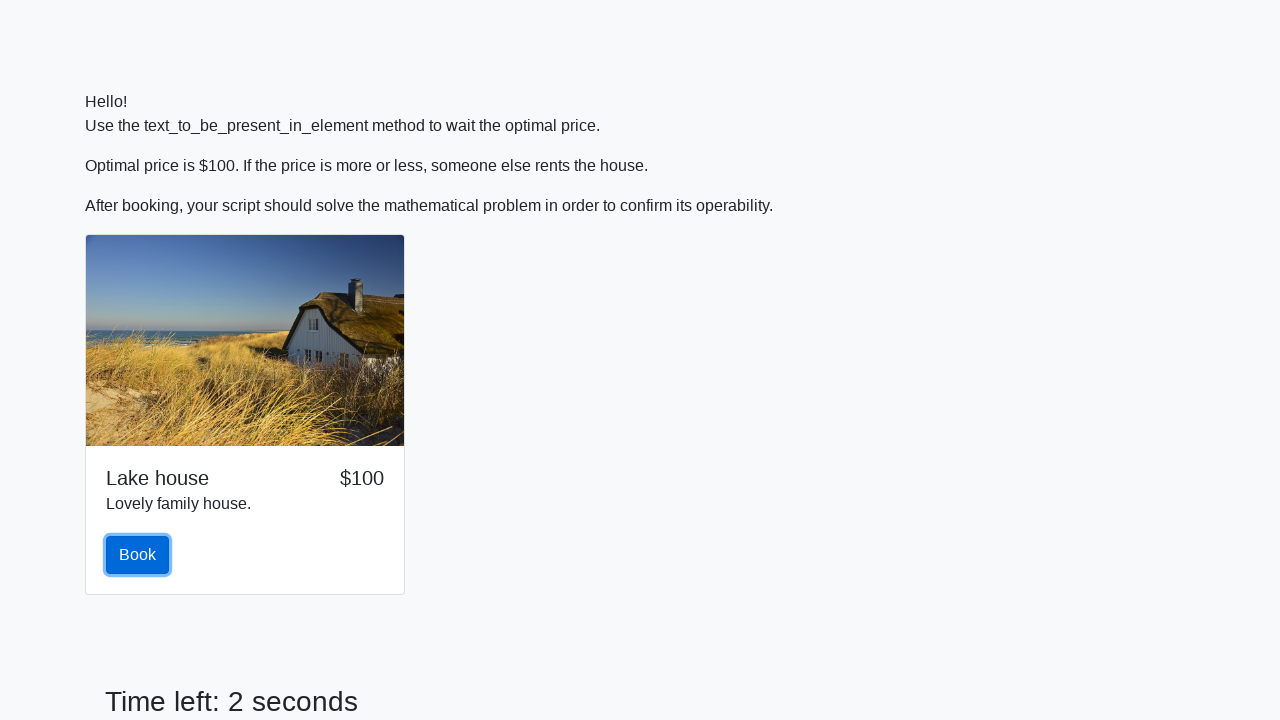

Calculated answer using formula: 2.4124260657718763
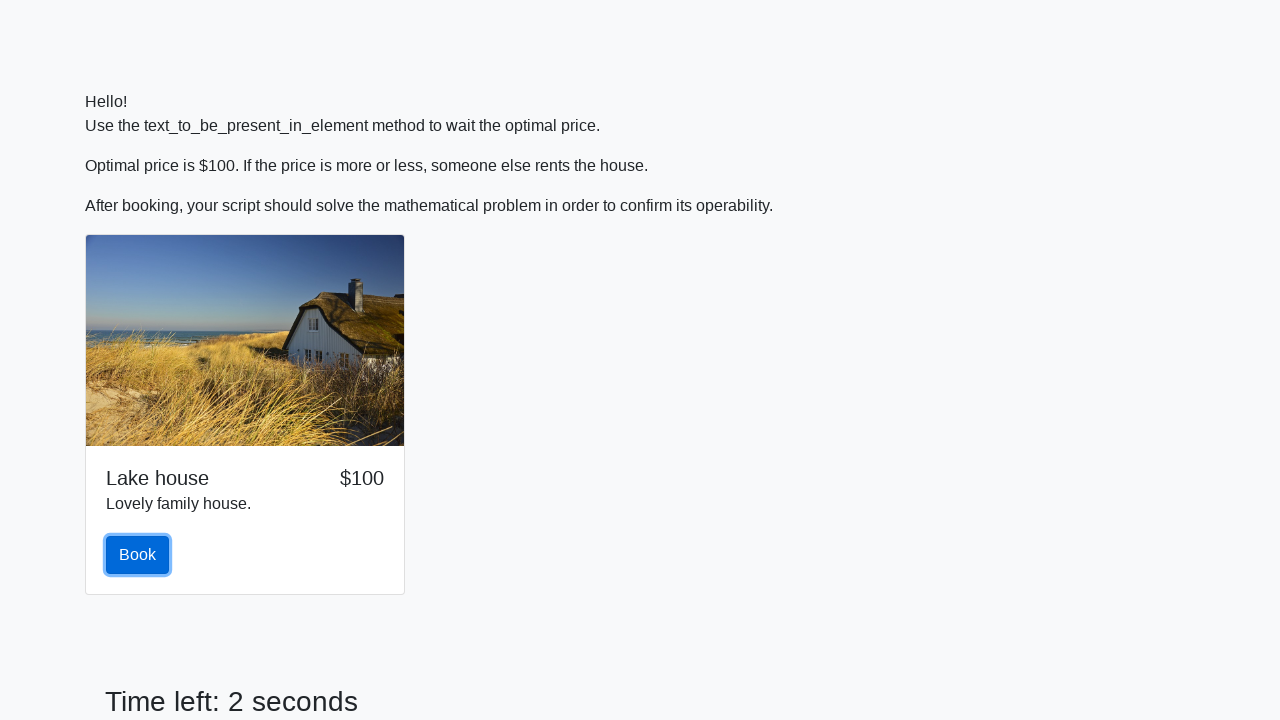

Scrolled to bottom of page
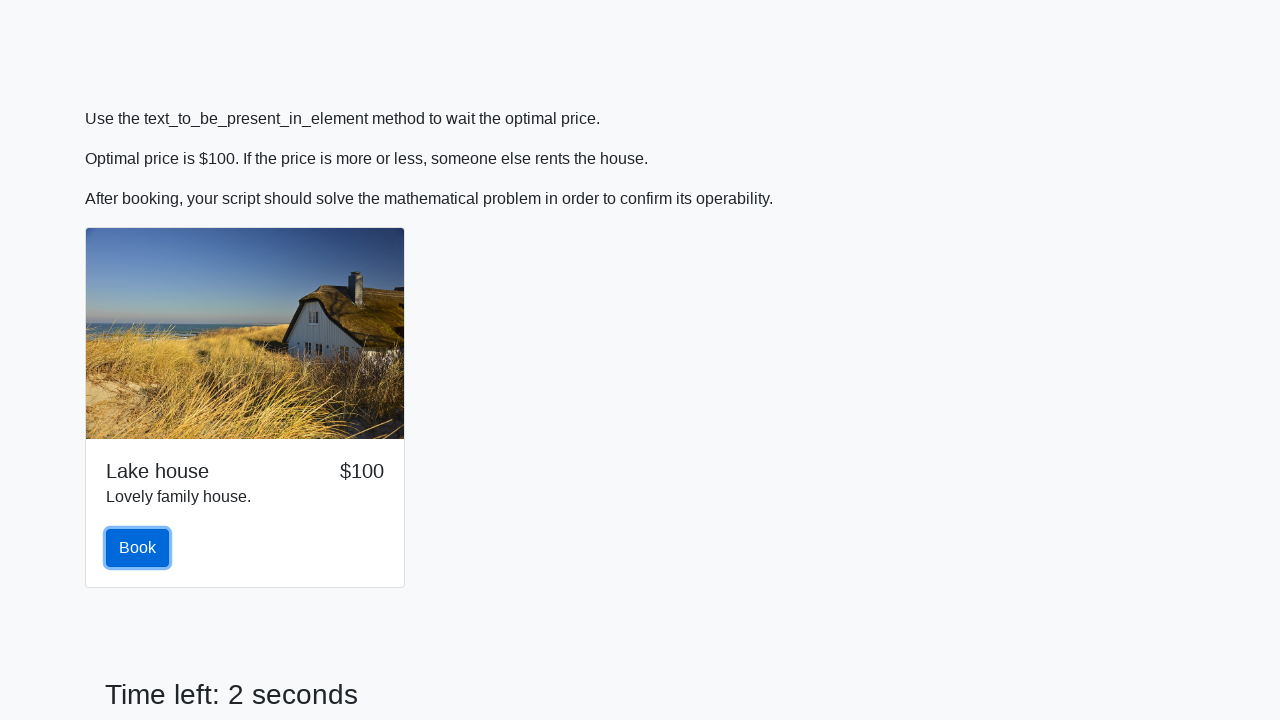

Filled answer field with calculated value: 2.4124260657718763 on #answer
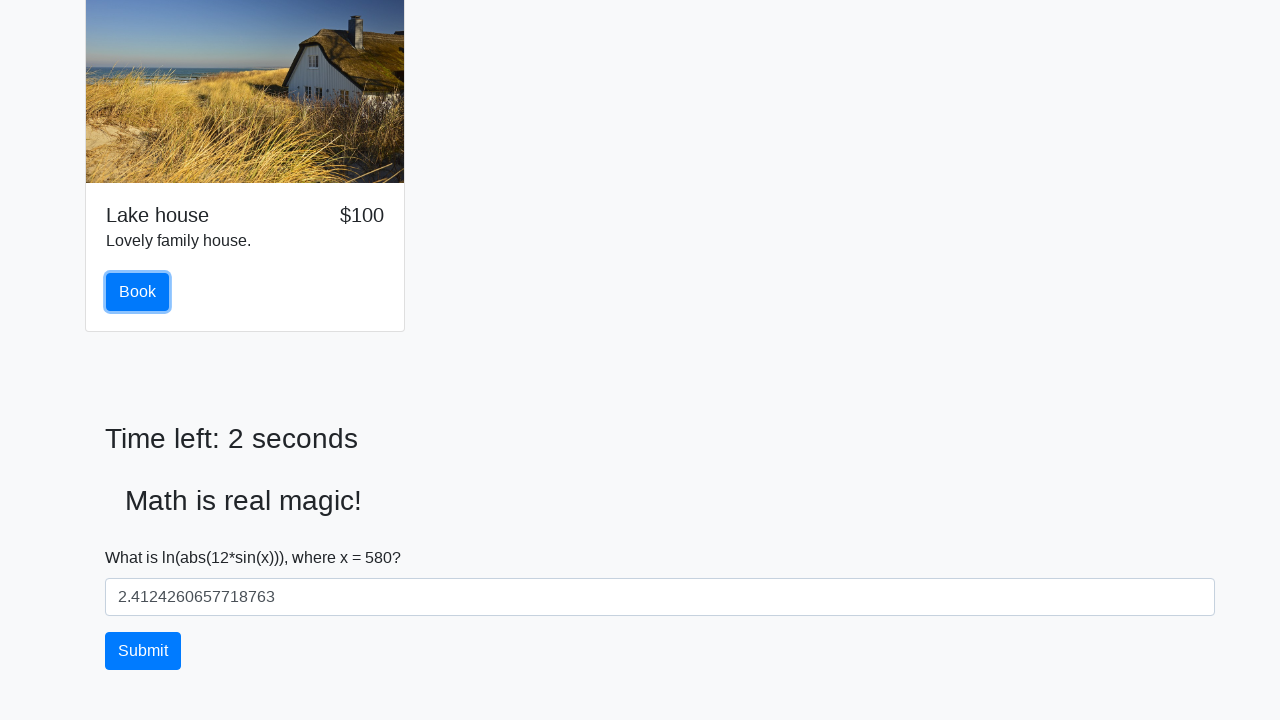

Clicked the solve button to submit solution at (143, 651) on #solve
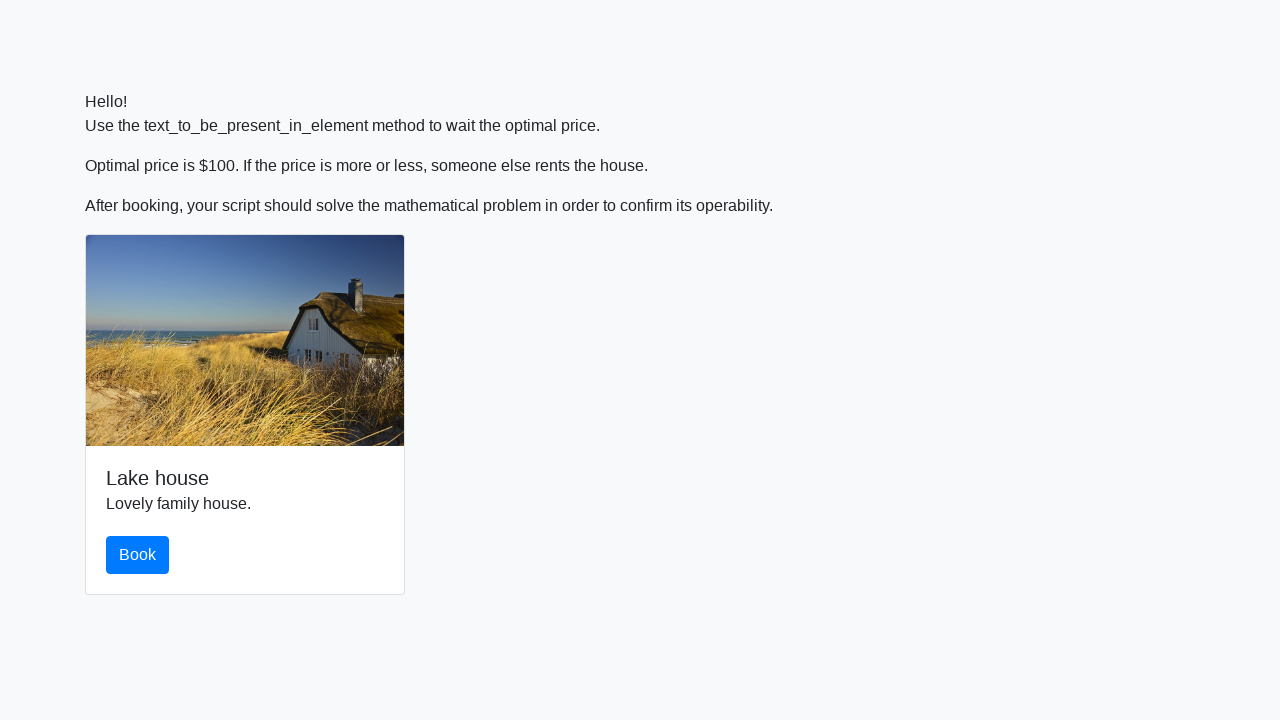

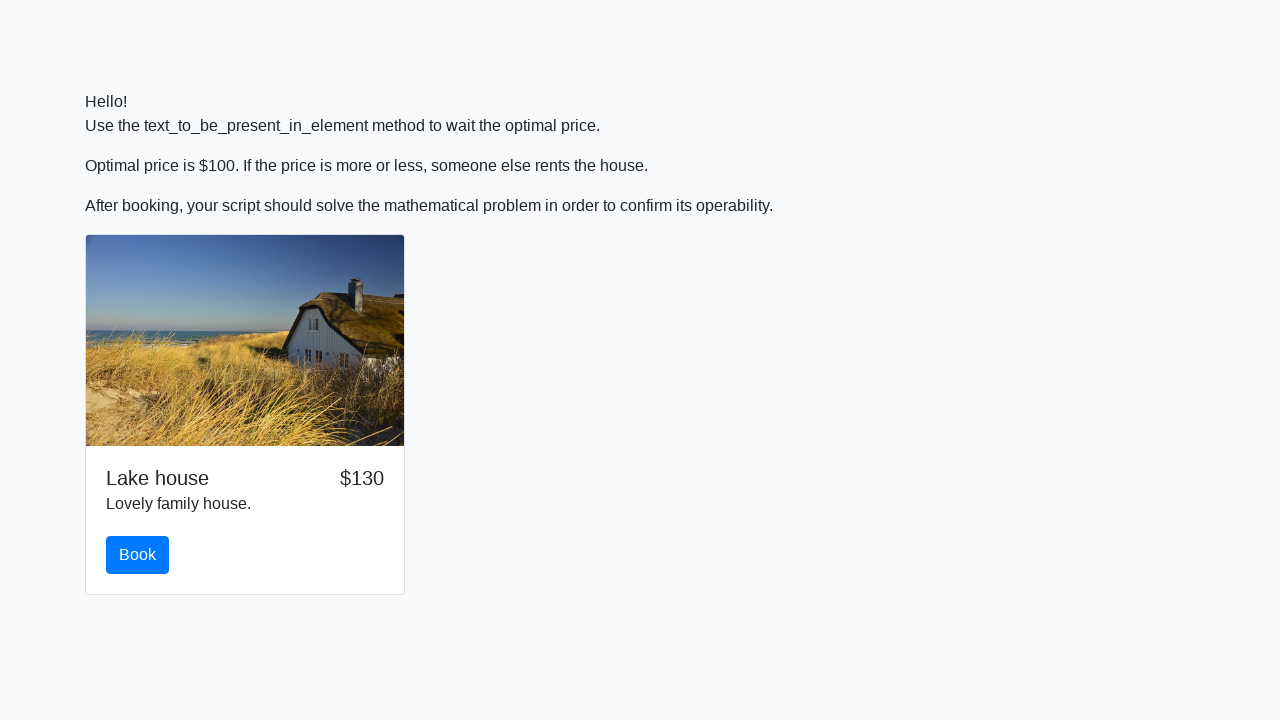